Solves a mathematical captcha by extracting an attribute value, calculating a formula, and submitting the answer along with checkbox and radio button selections

Starting URL: http://suninjuly.github.io/get_attribute.html

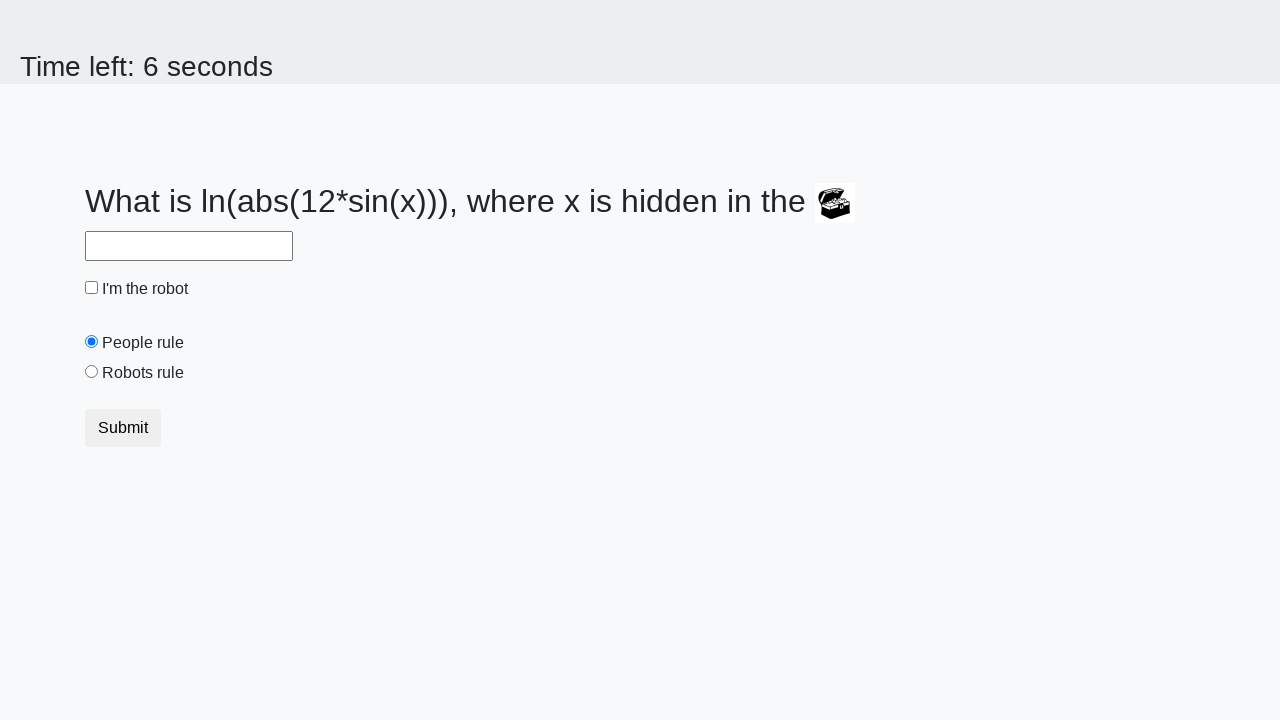

Extracted valuex attribute from treasure element
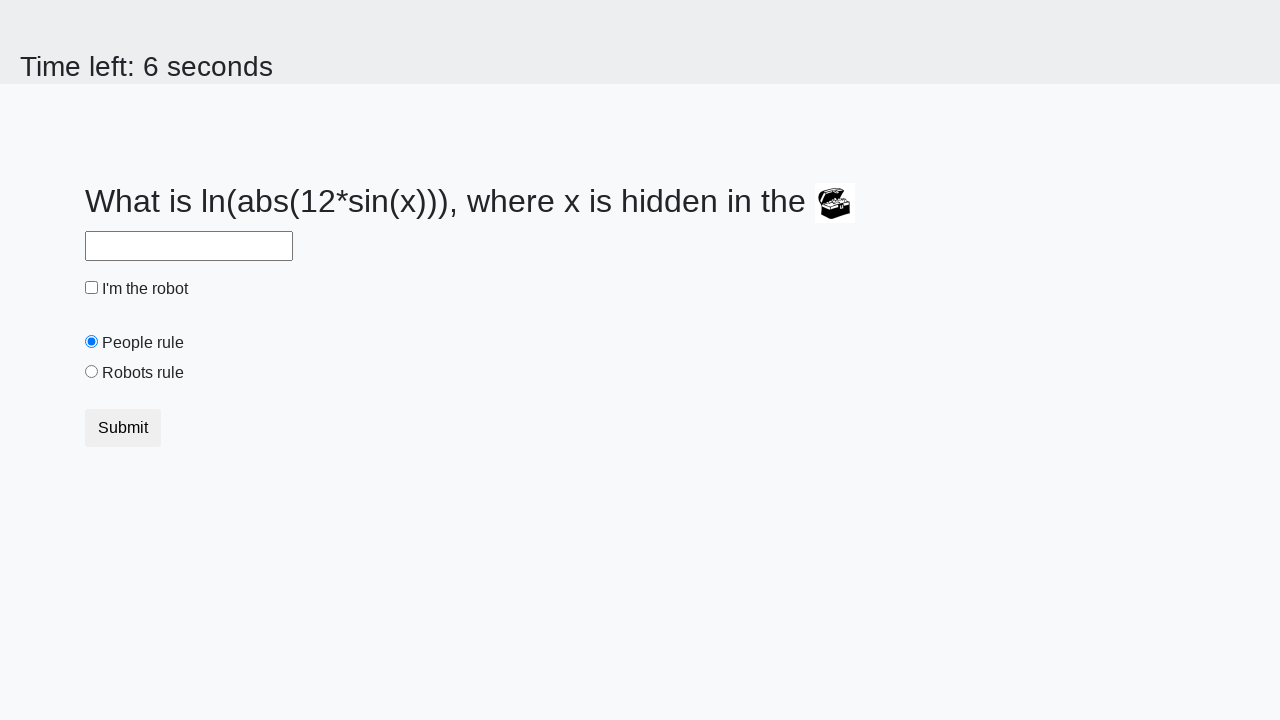

Calculated mathematical formula: log(abs(12*sin(x)))
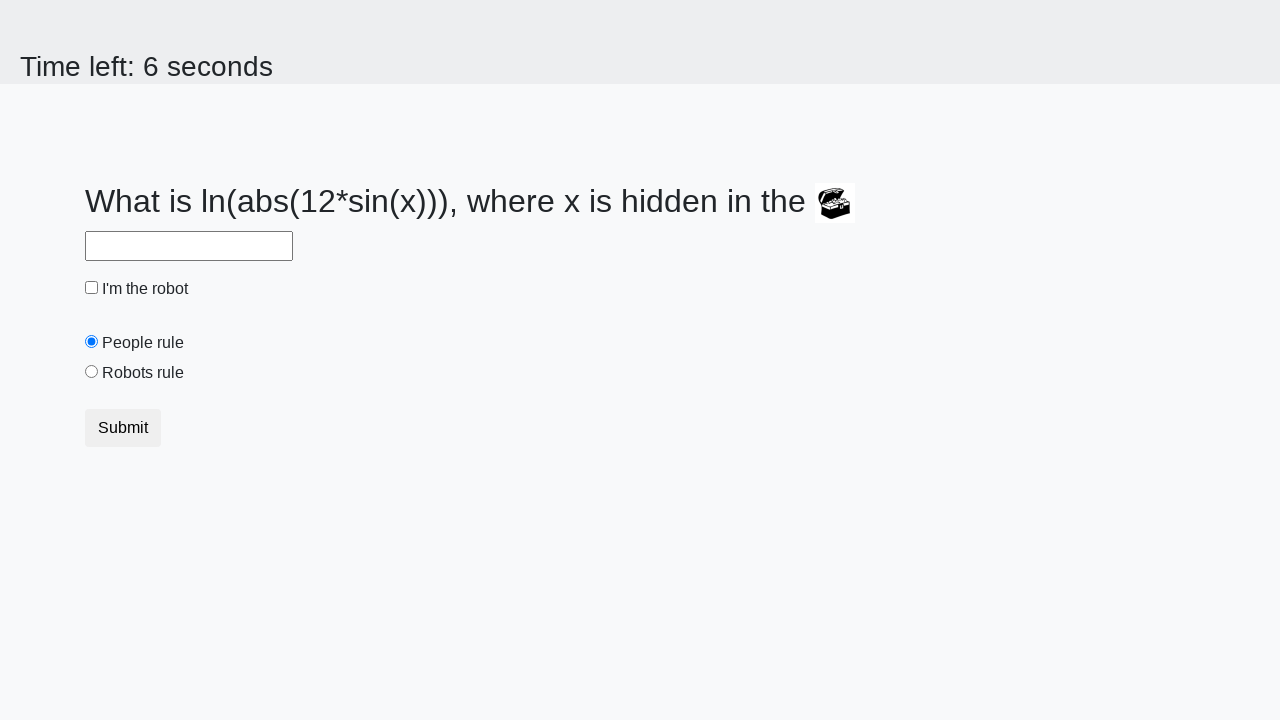

Filled answer field with calculated result on #answer
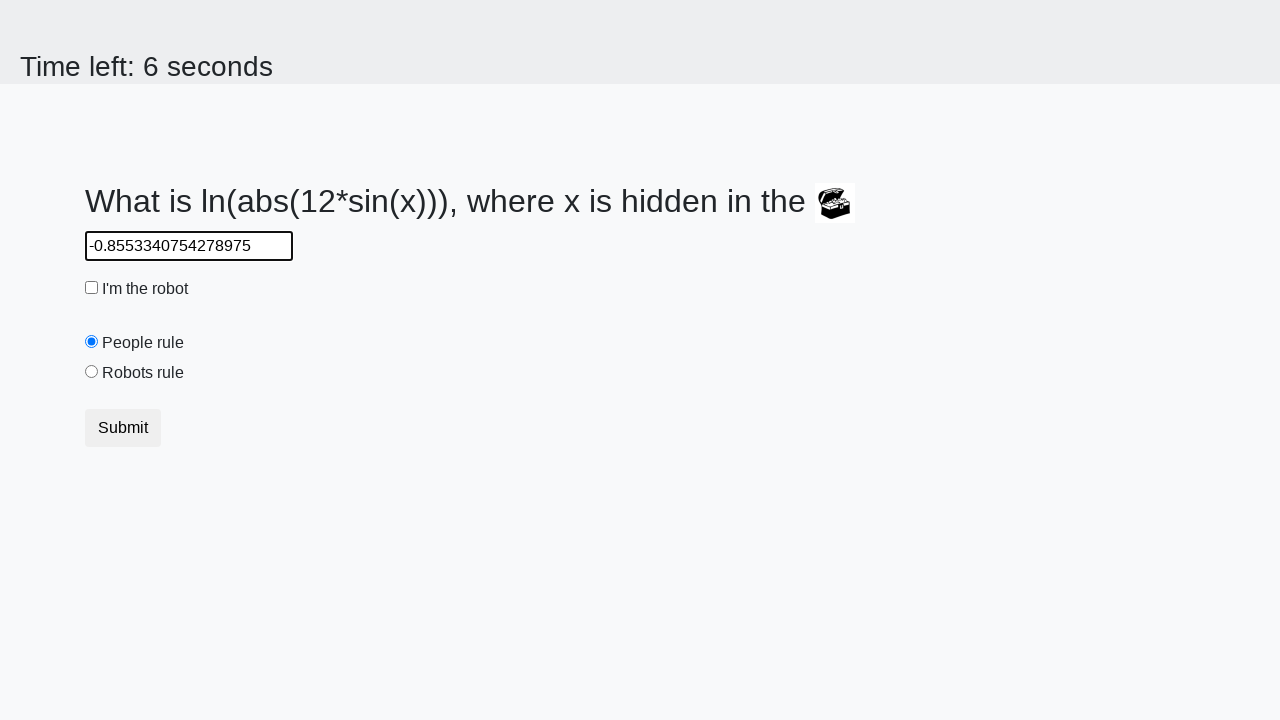

Clicked the robot checkbox at (92, 288) on #robotCheckbox
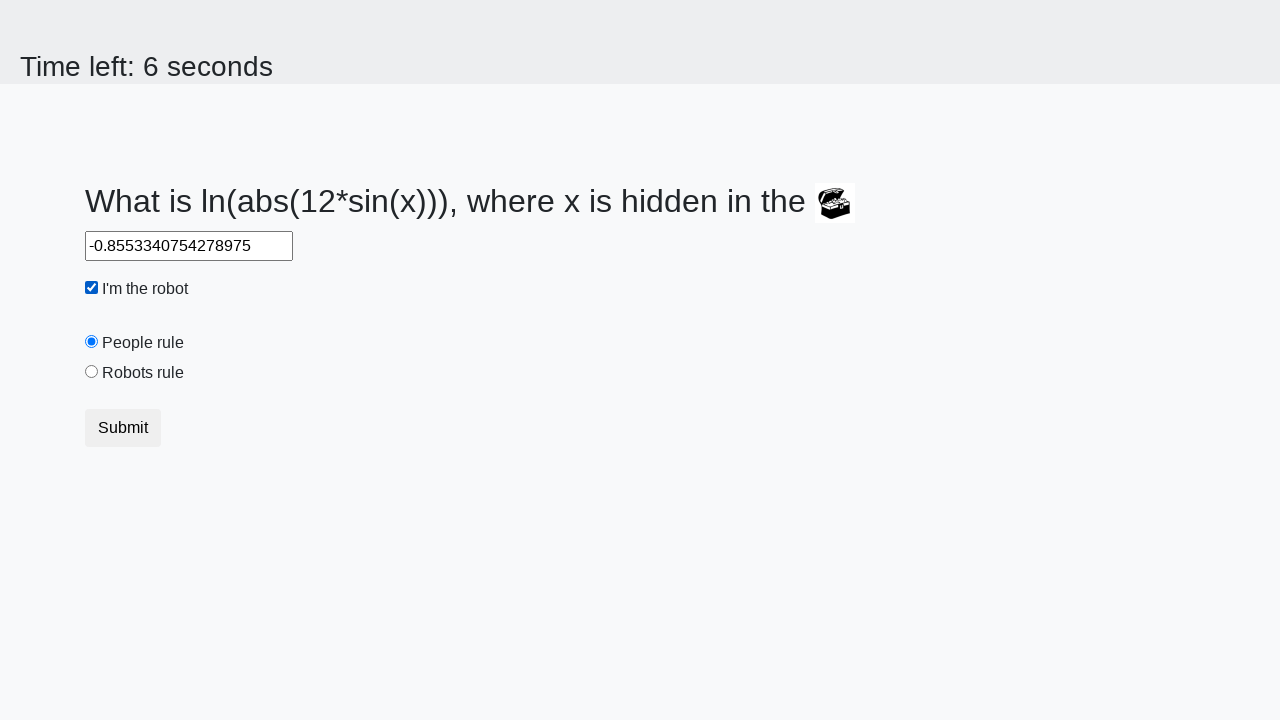

Clicked the robots rule radio button at (92, 372) on #robotsRule
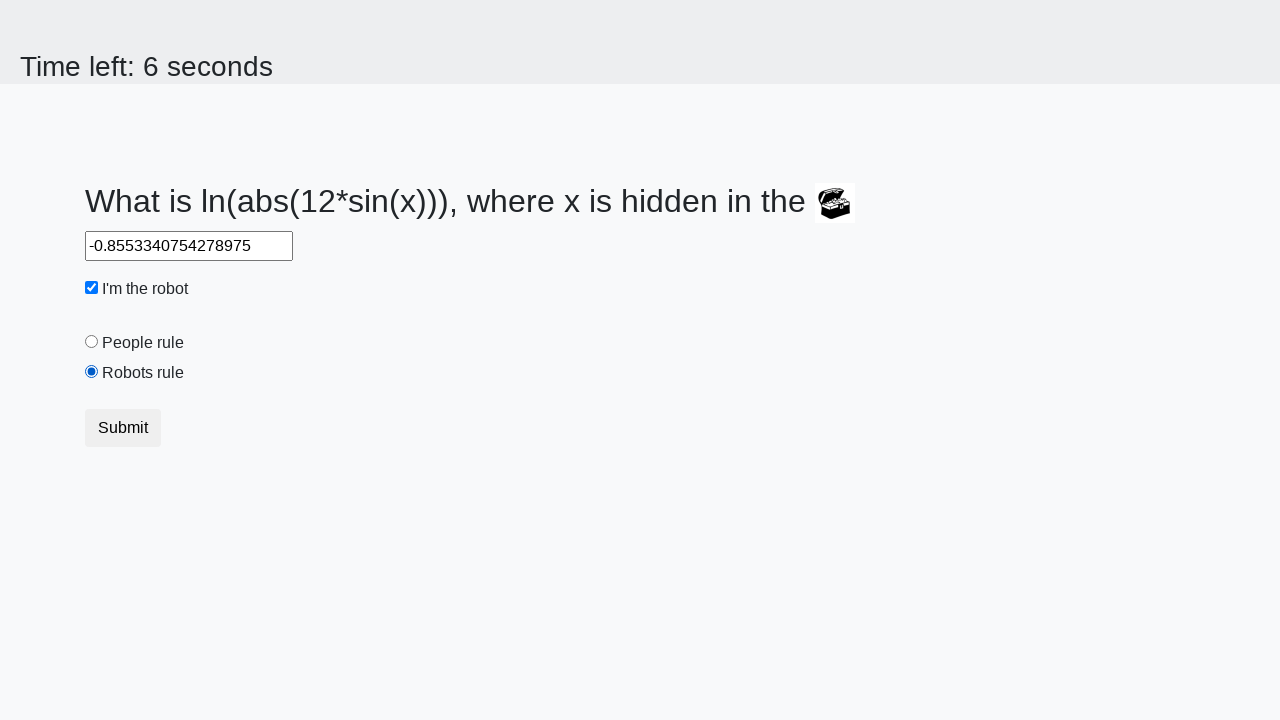

Clicked submit button to submit the form at (123, 428) on button.btn
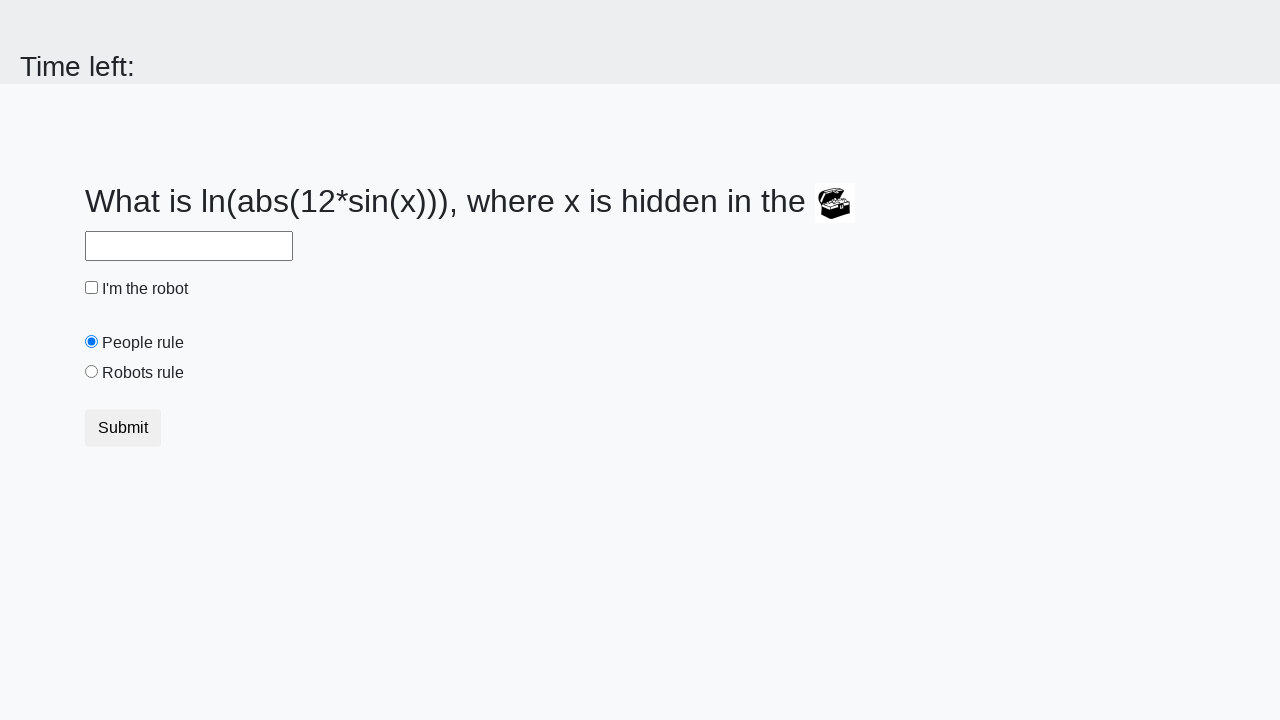

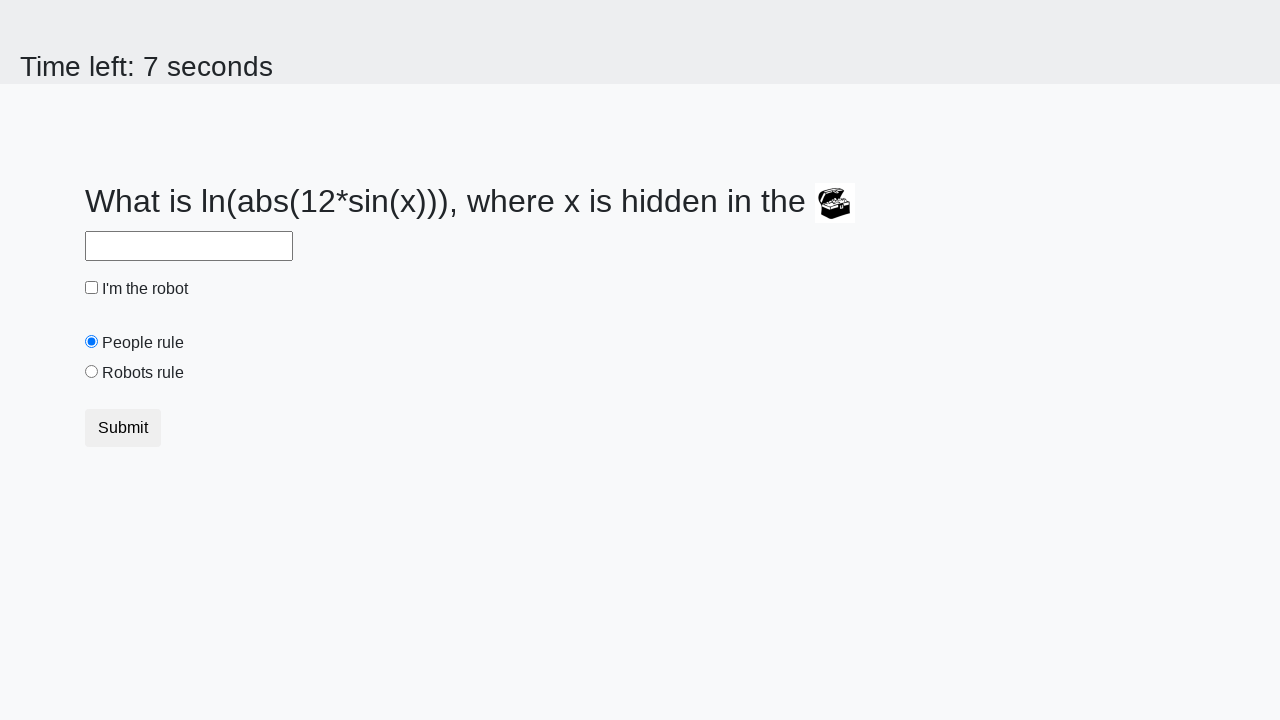